Tests that the complete all checkbox updates state when individual items are completed or cleared.

Starting URL: https://demo.playwright.dev/todomvc

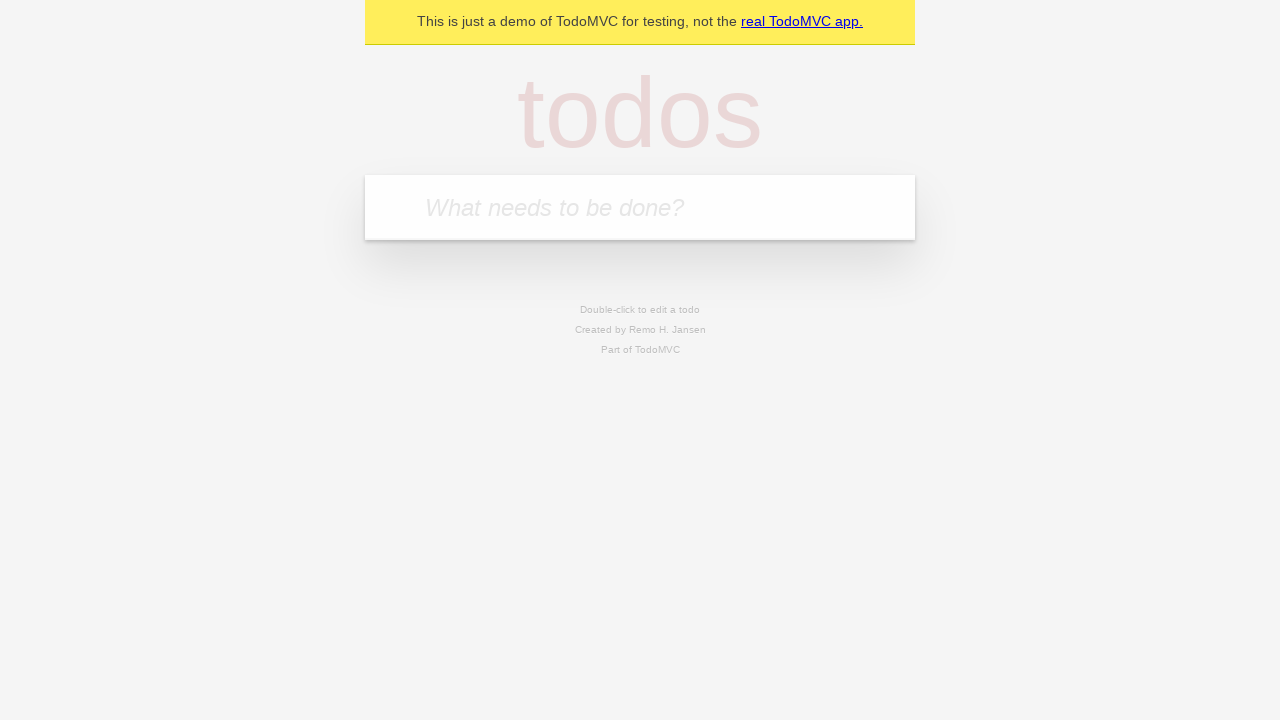

Filled input field with 'buy some cheese' on internal:attr=[placeholder="What needs to be done?"i]
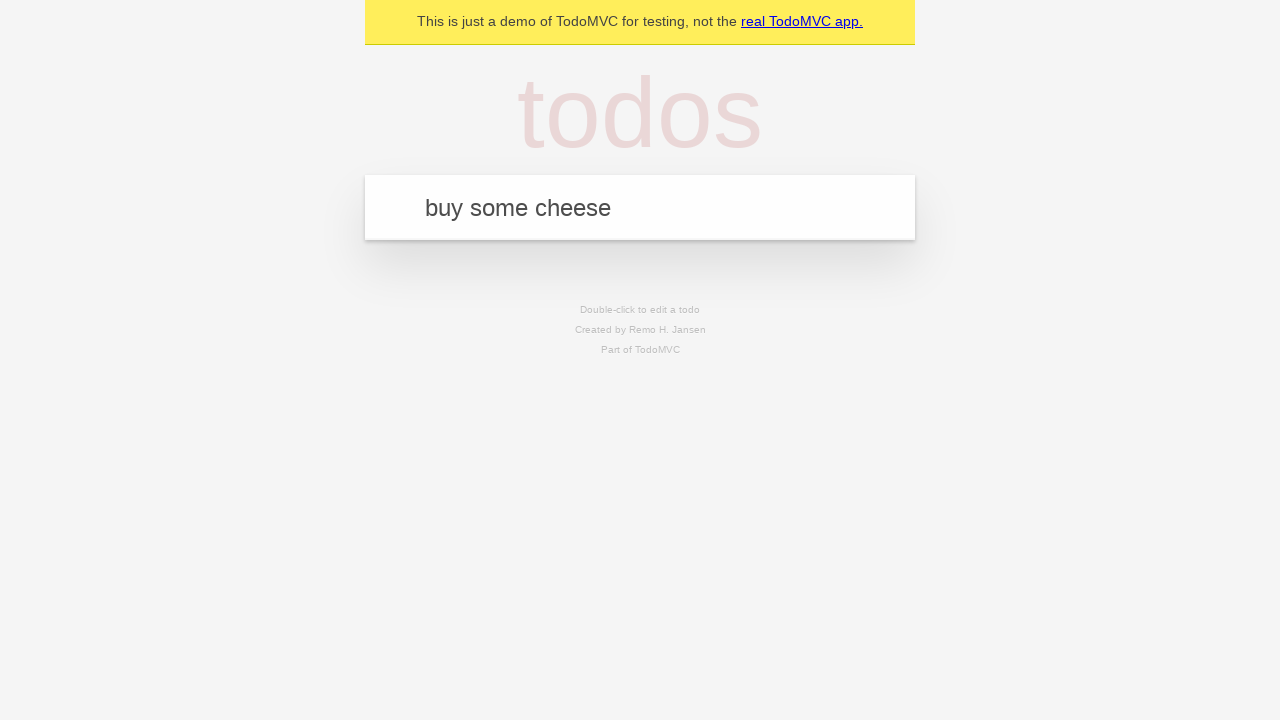

Pressed Enter to add 'buy some cheese' todo on internal:attr=[placeholder="What needs to be done?"i]
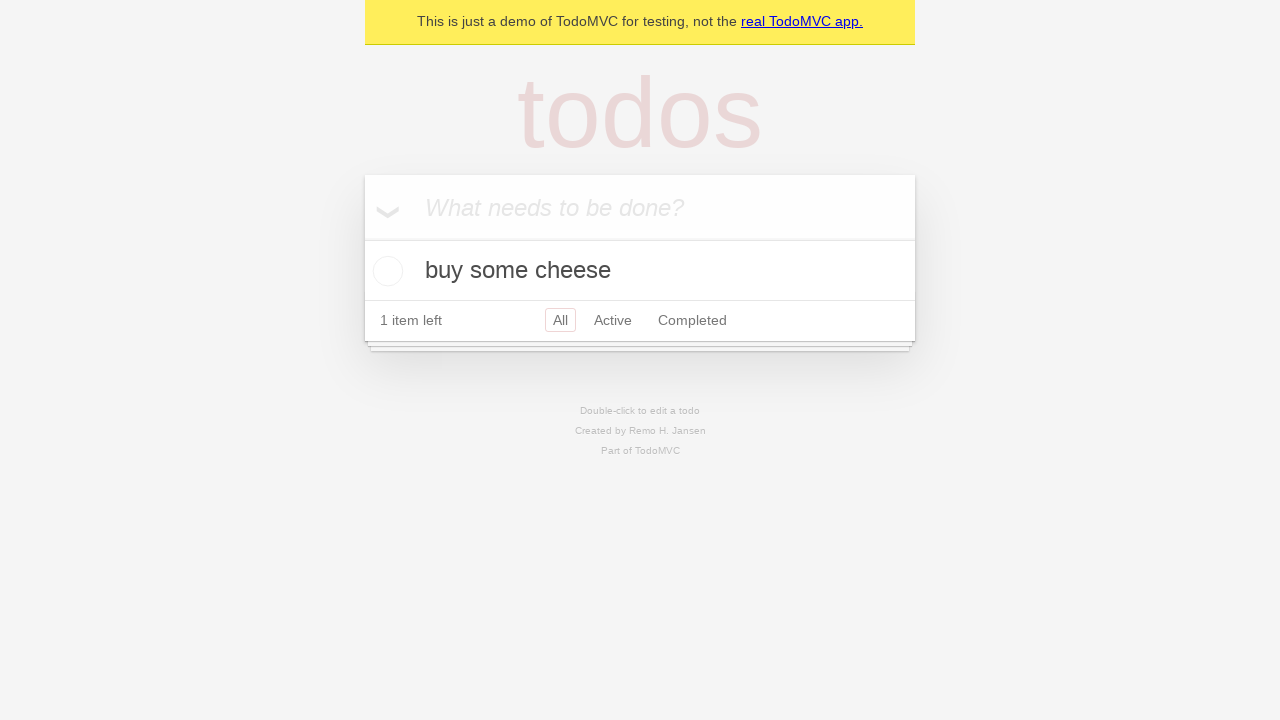

Filled input field with 'feed the cat' on internal:attr=[placeholder="What needs to be done?"i]
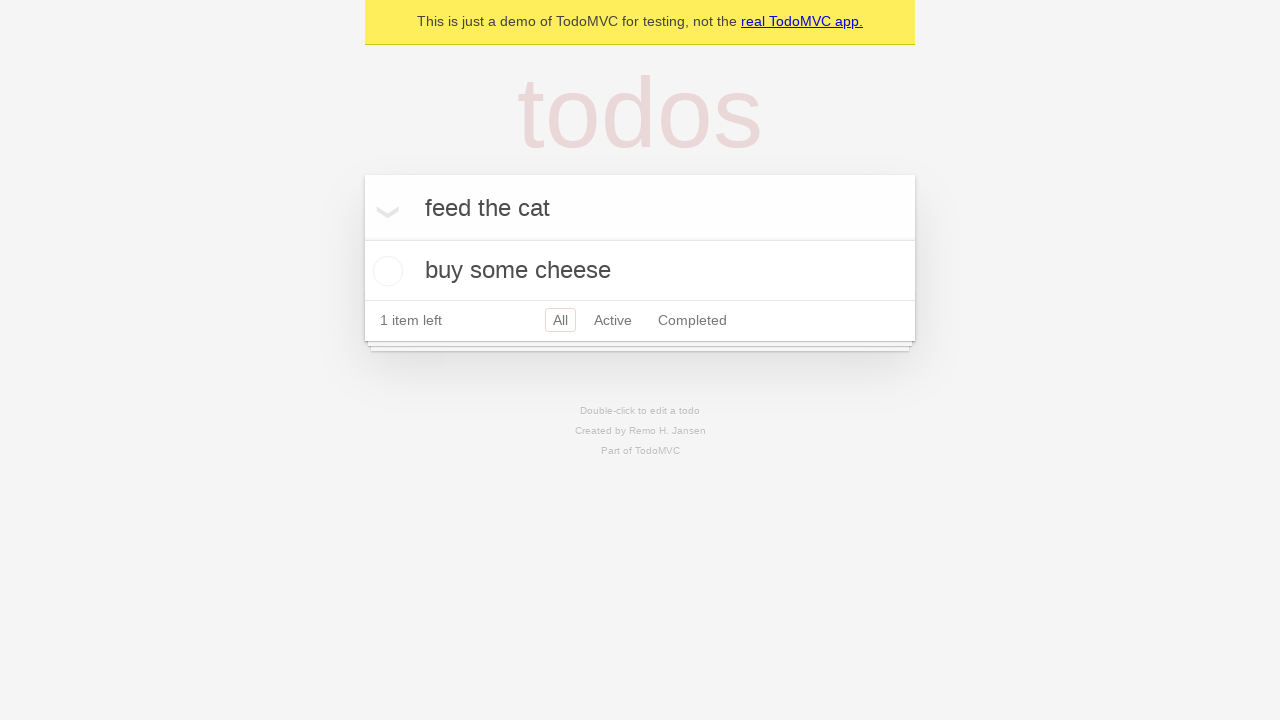

Pressed Enter to add 'feed the cat' todo on internal:attr=[placeholder="What needs to be done?"i]
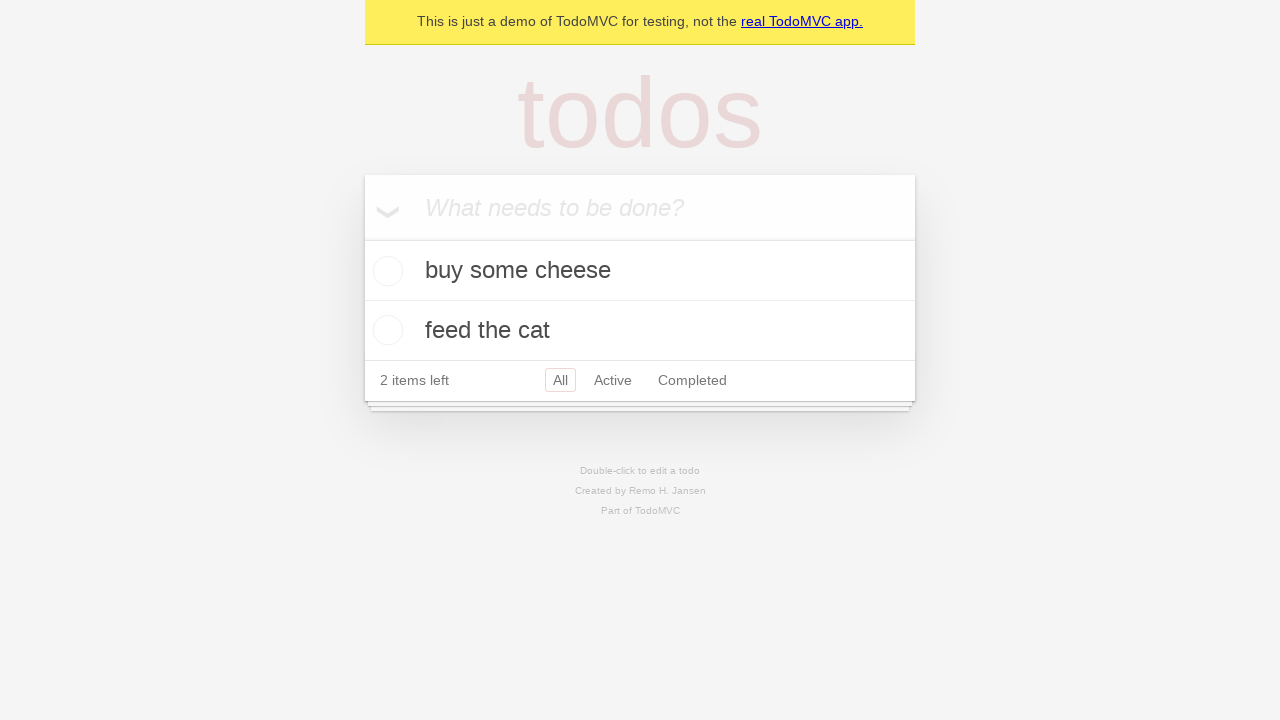

Filled input field with 'book a doctors appointment' on internal:attr=[placeholder="What needs to be done?"i]
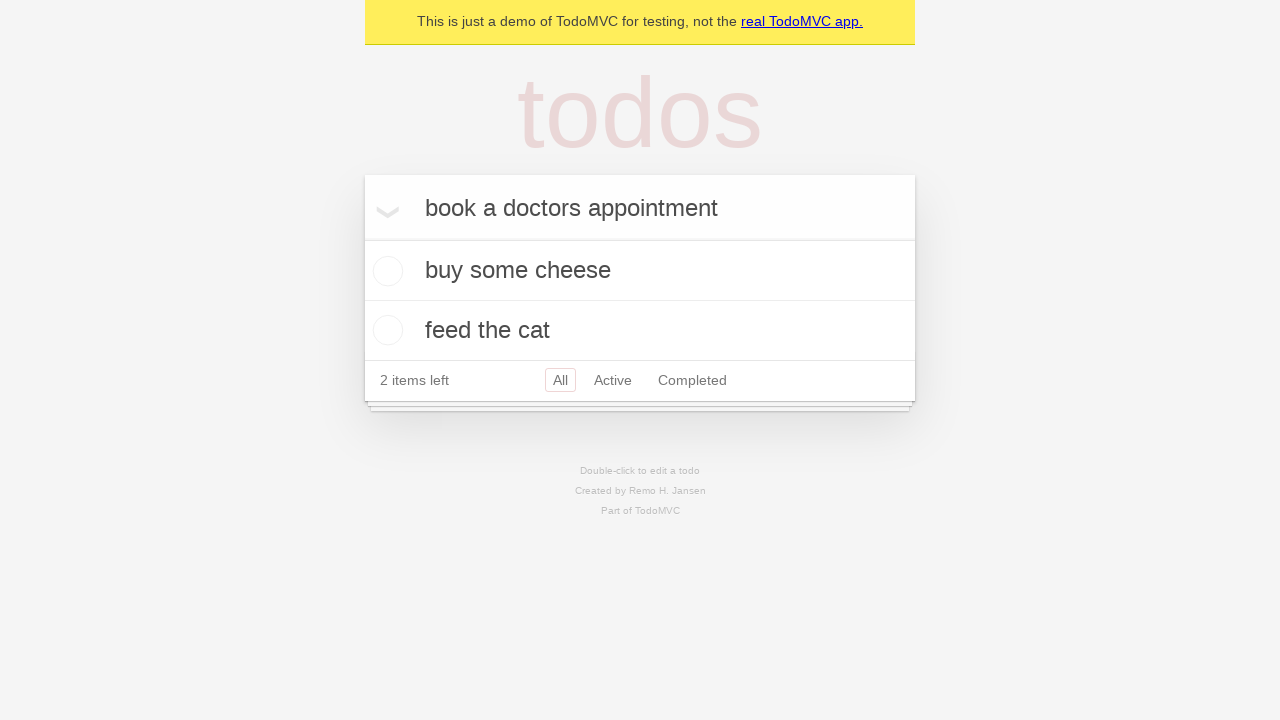

Pressed Enter to add 'book a doctors appointment' todo on internal:attr=[placeholder="What needs to be done?"i]
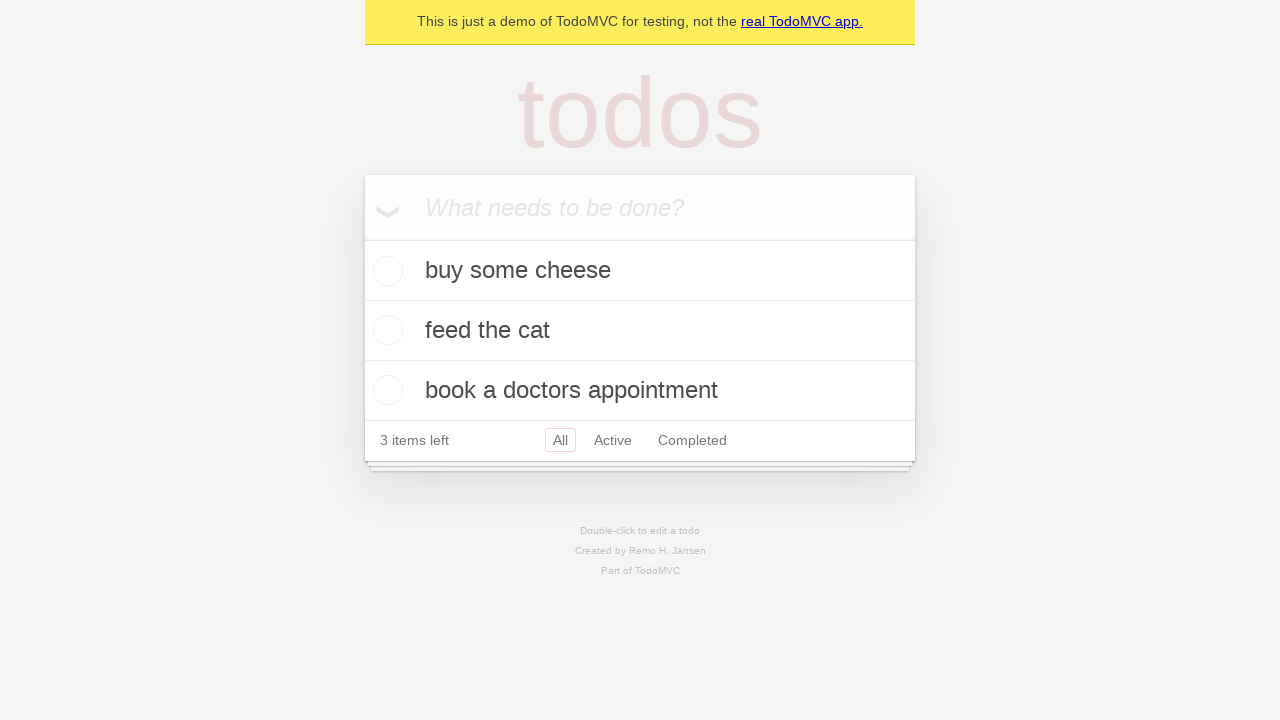

Checked 'Mark all as complete' checkbox at (362, 238) on internal:label="Mark all as complete"i
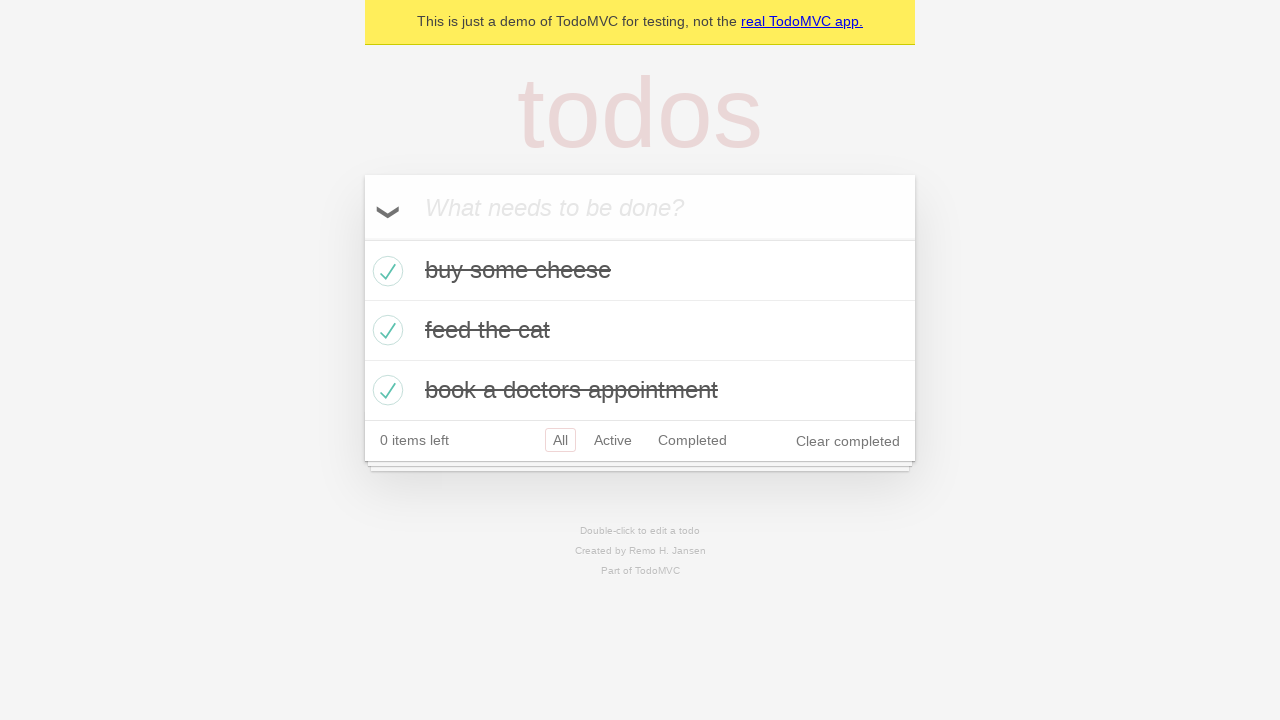

Unchecked the first todo item at (385, 271) on internal:testid=[data-testid="todo-item"s] >> nth=0 >> internal:role=checkbox
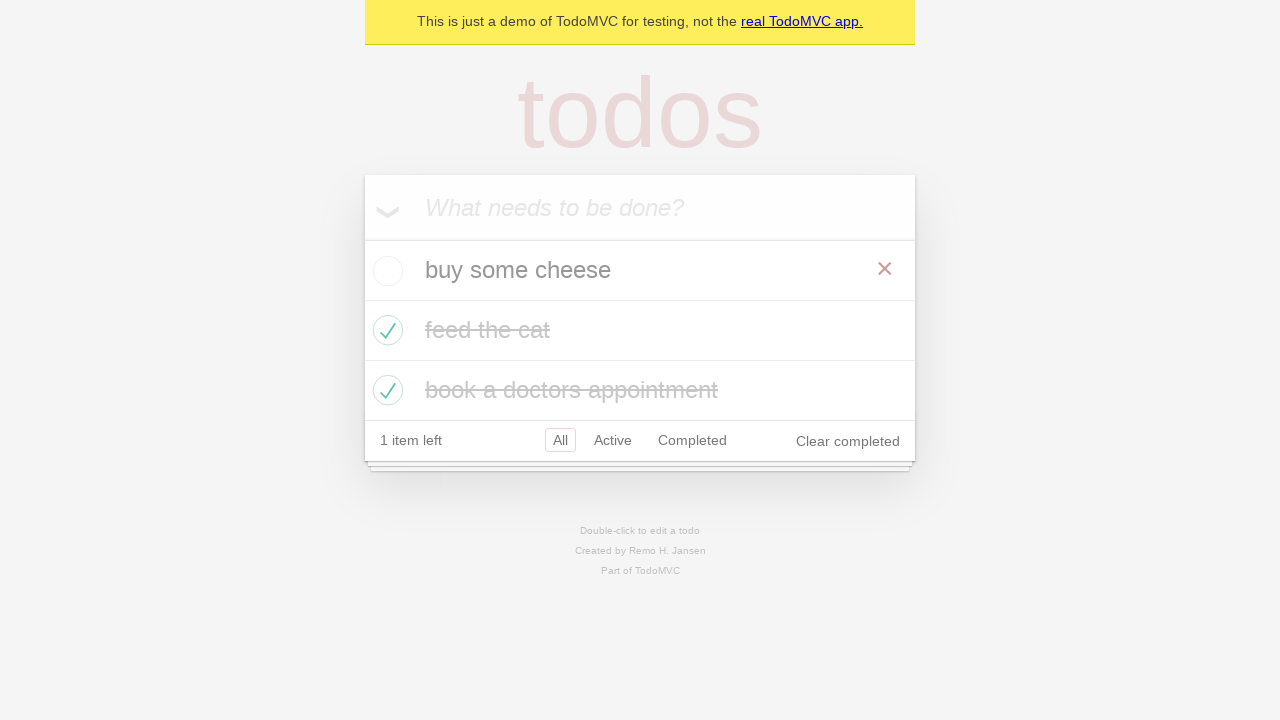

Checked the first todo item again at (385, 271) on internal:testid=[data-testid="todo-item"s] >> nth=0 >> internal:role=checkbox
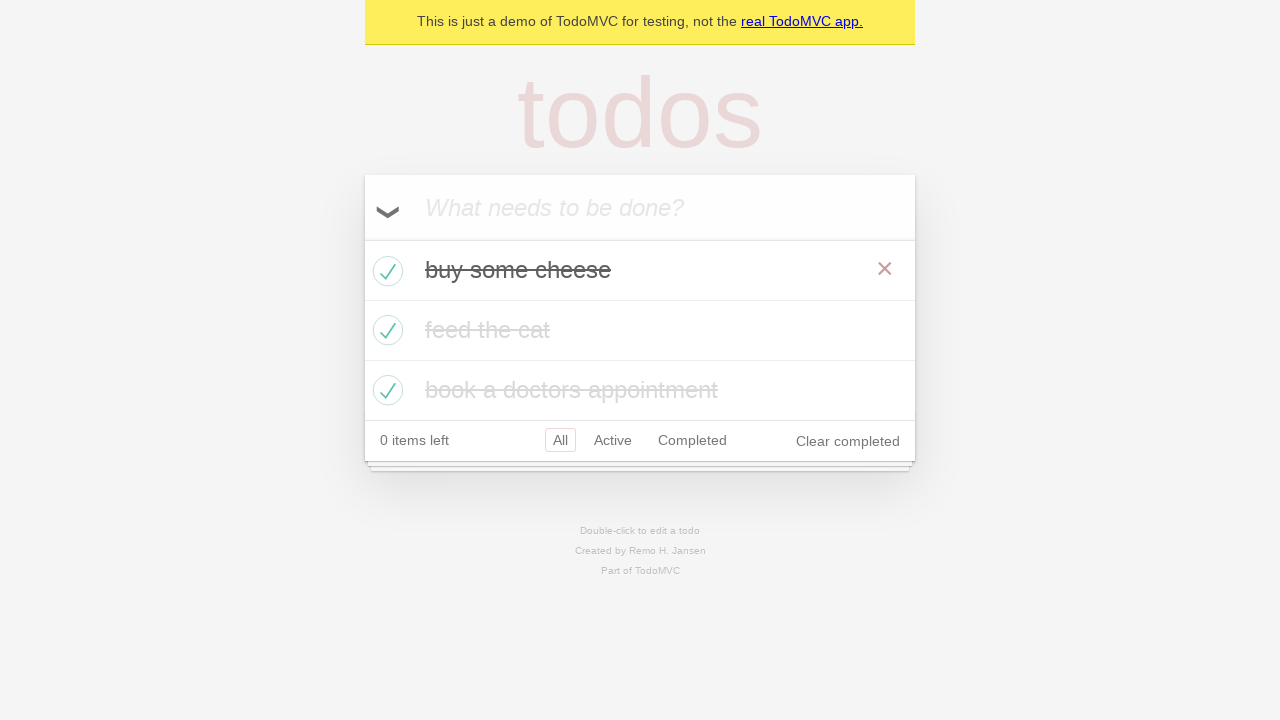

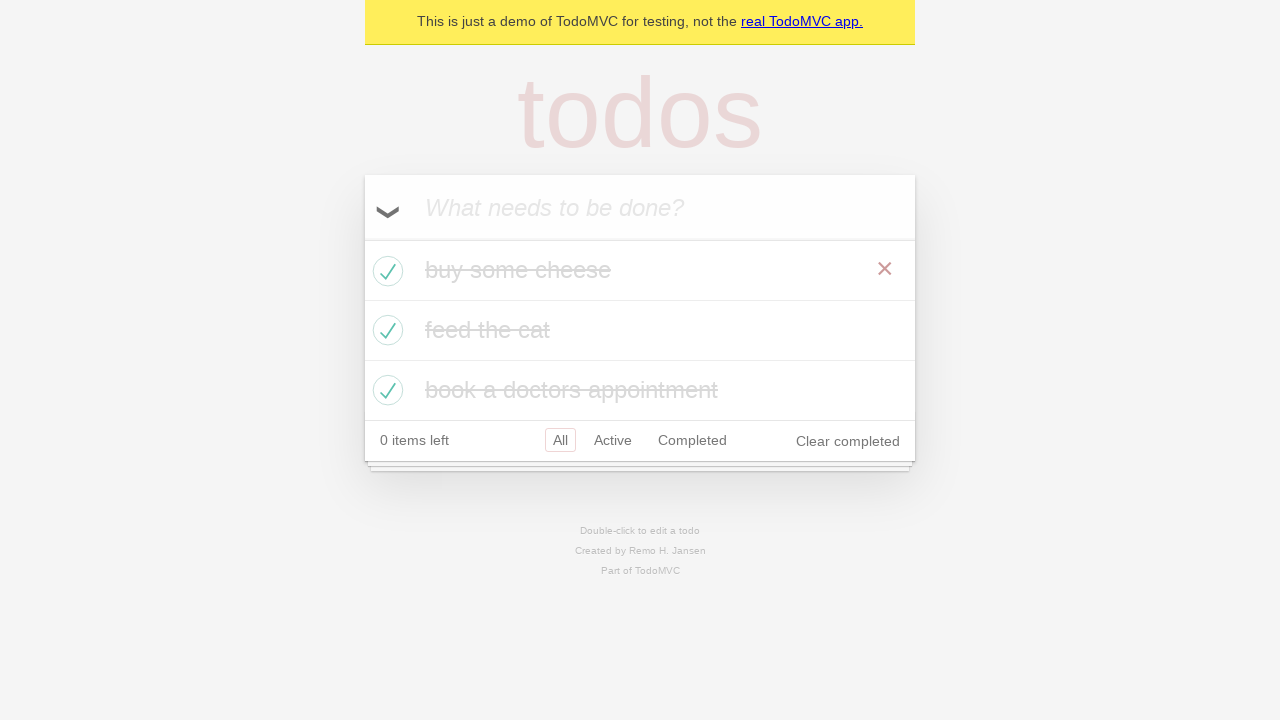